Tests dynamic loading functionality by clicking a start button and verifying text appears after loading completes

Starting URL: https://automationfc.github.io/dynamic-loading/

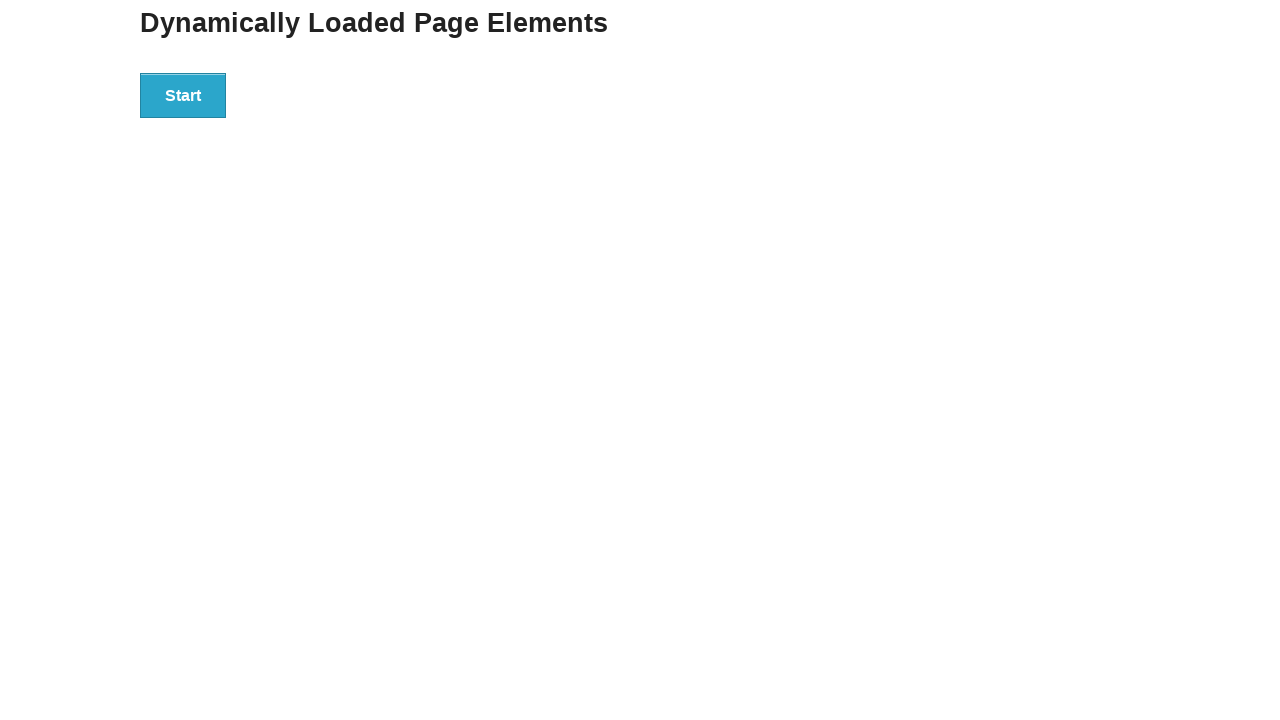

Clicked start button to trigger dynamic loading at (183, 95) on xpath=//div[@id='start']/button
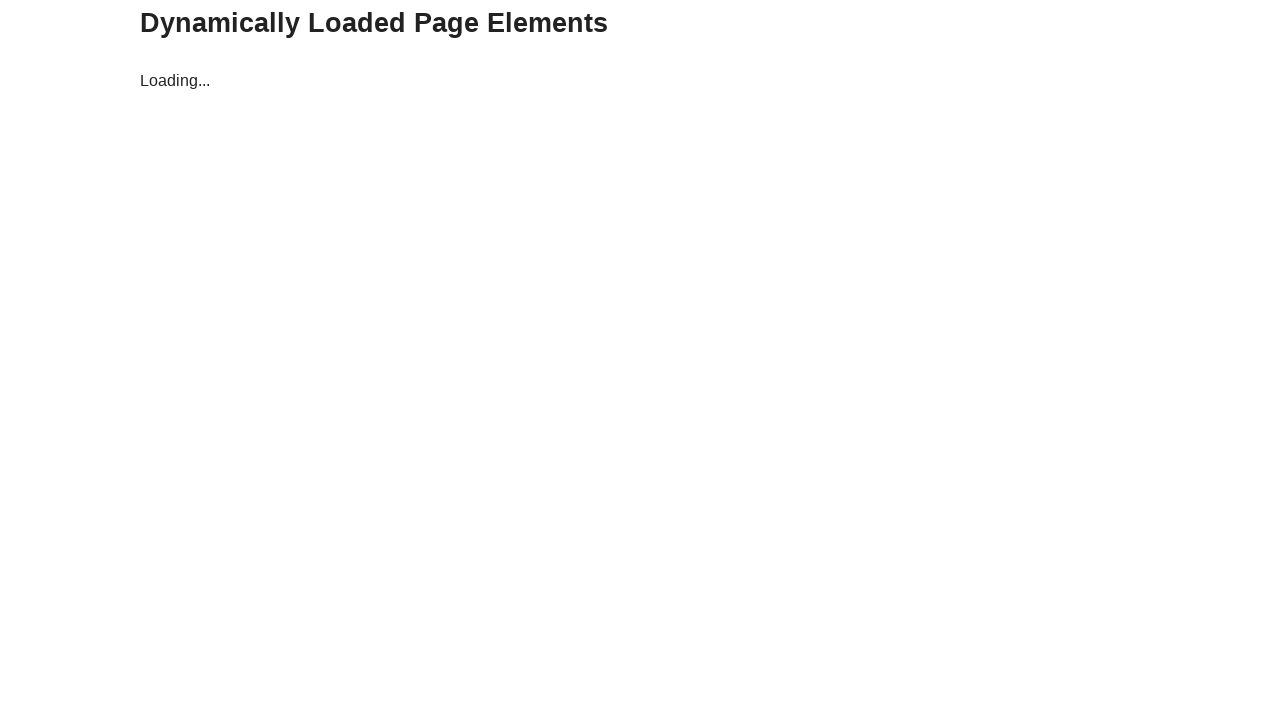

Loading completed and finish text became visible
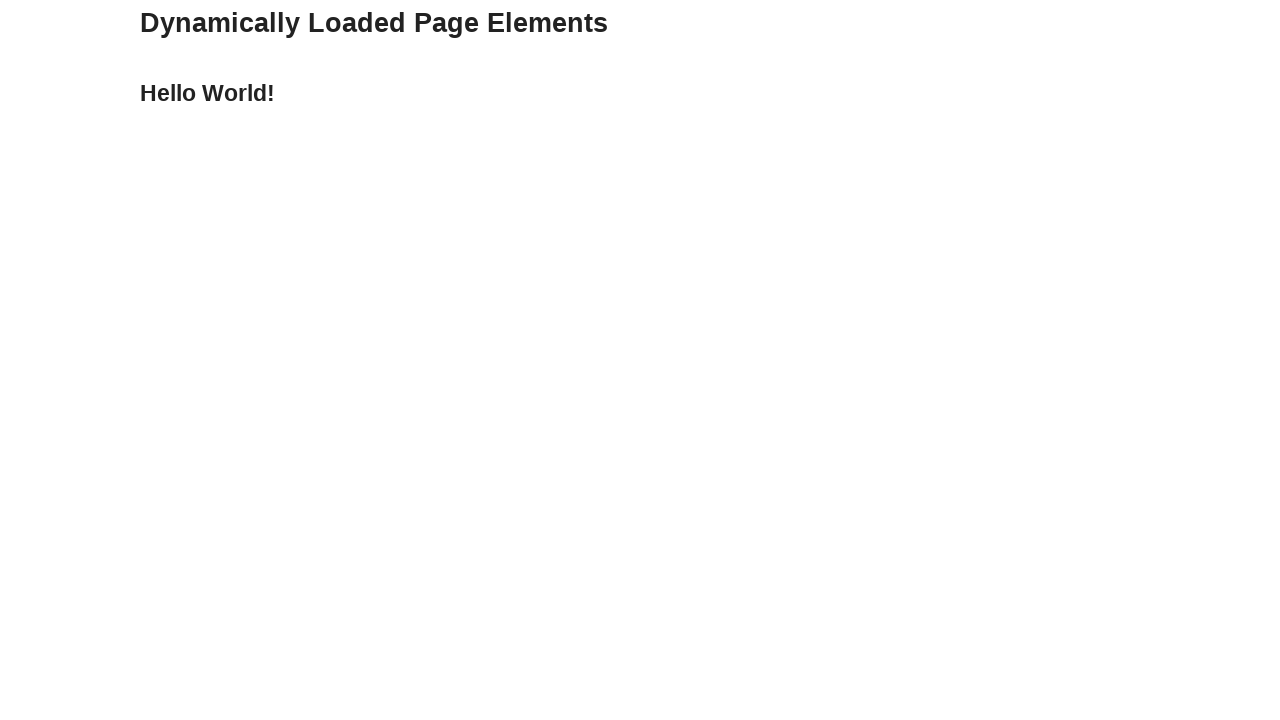

Verified 'Hello World!' text appears after dynamic loading
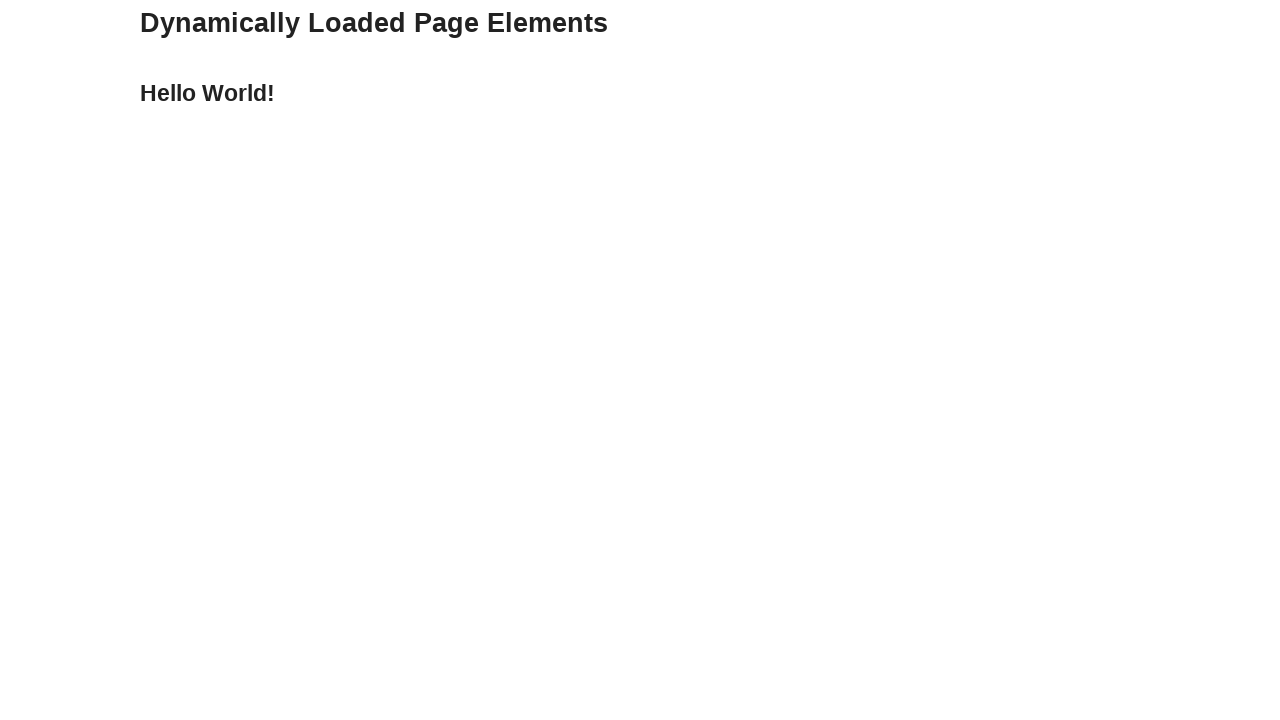

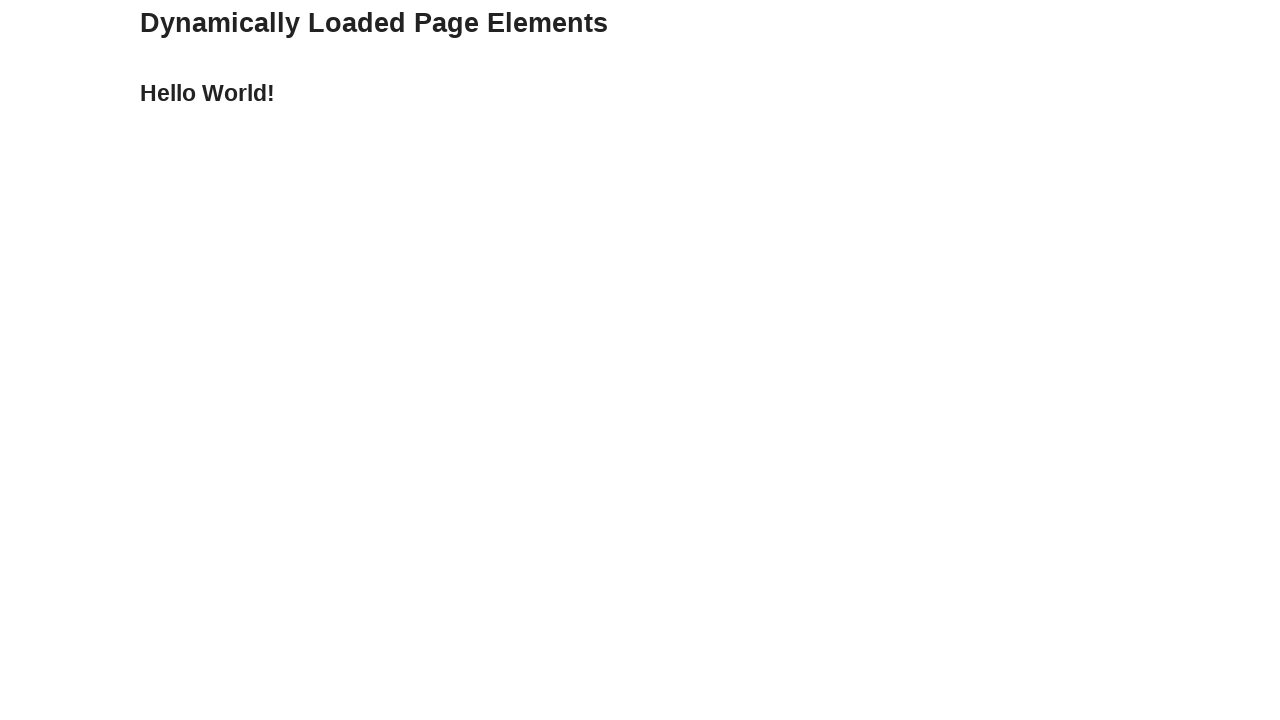